Tests navigation to a new page by clicking a documents link, then extracts text from the new page and uses it to fill a form field

Starting URL: https://rahulshettyacademy.com/loginpagePractise/

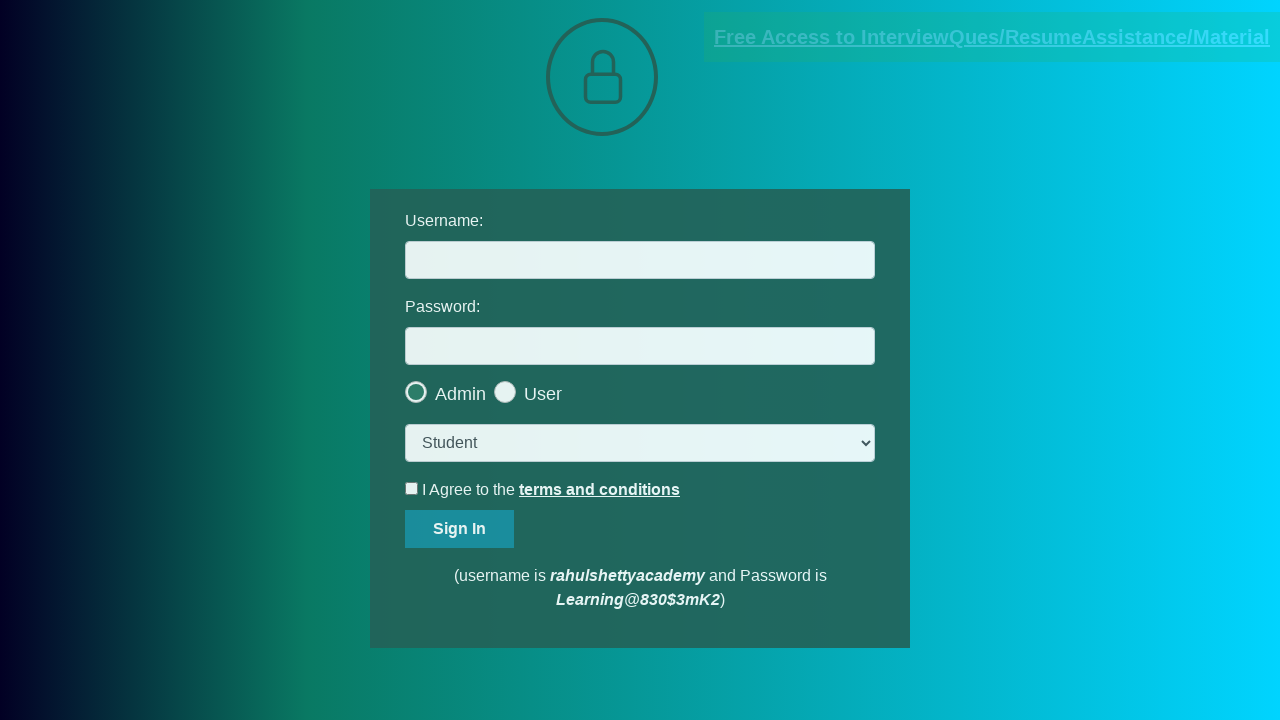

Cleared username field on #username
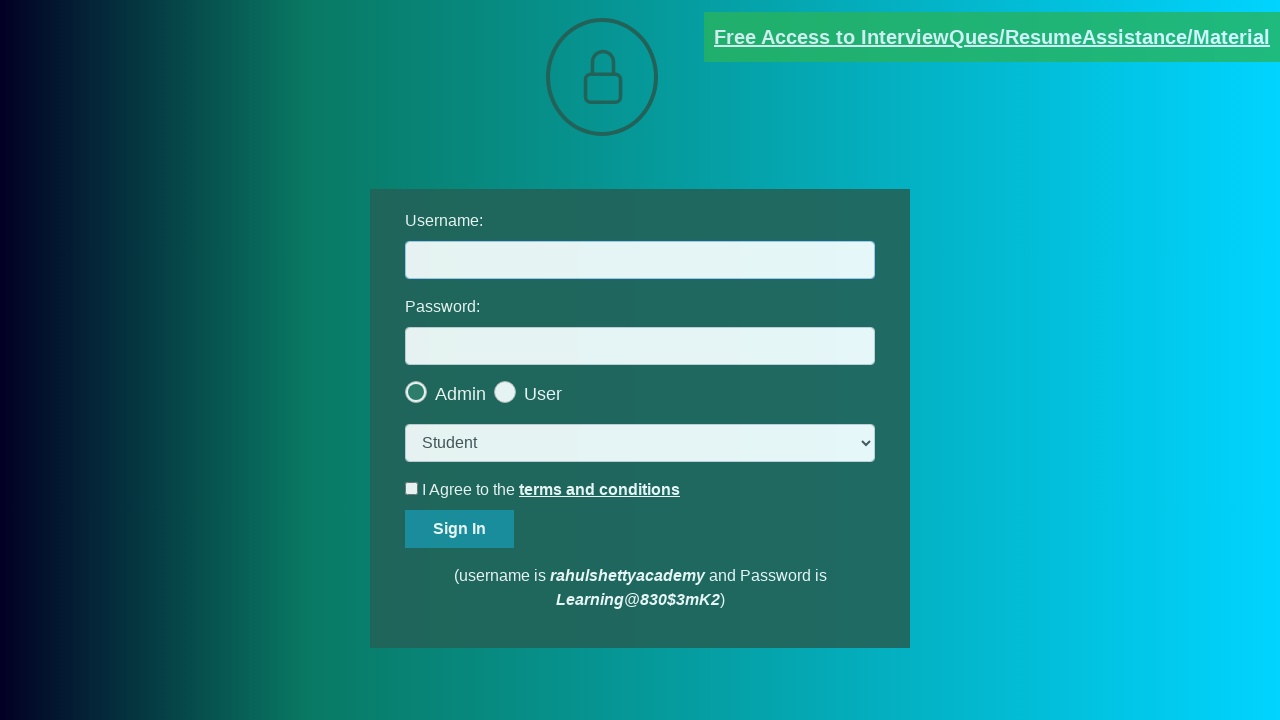

Clicked documents link to open new page at (992, 37) on [href*=documents]
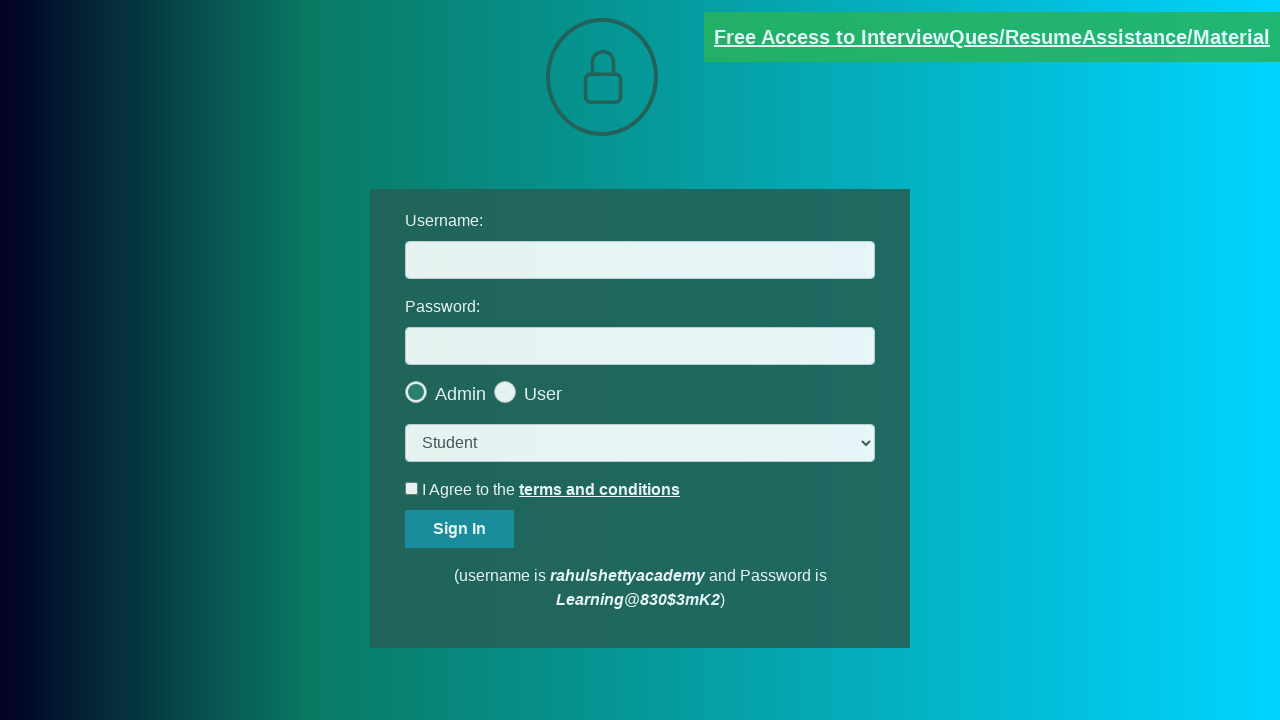

New page loaded successfully
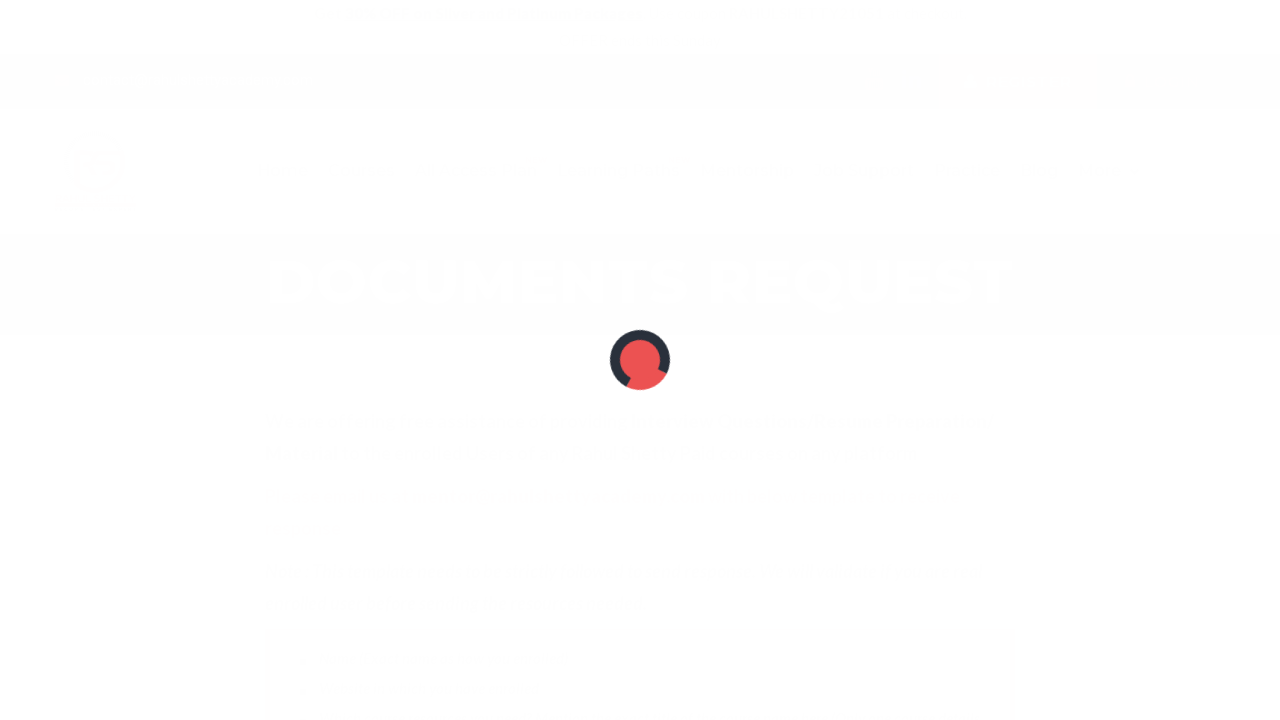

Content div loaded on new page
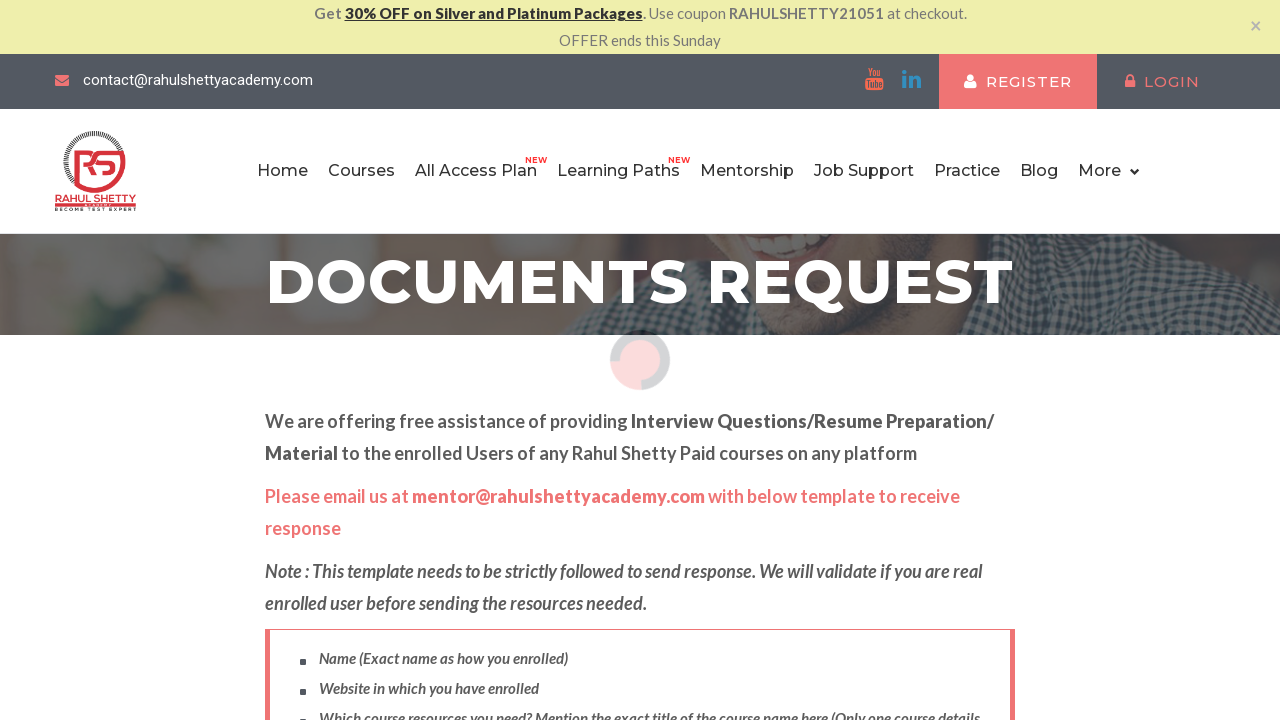

Extracted email text from new page
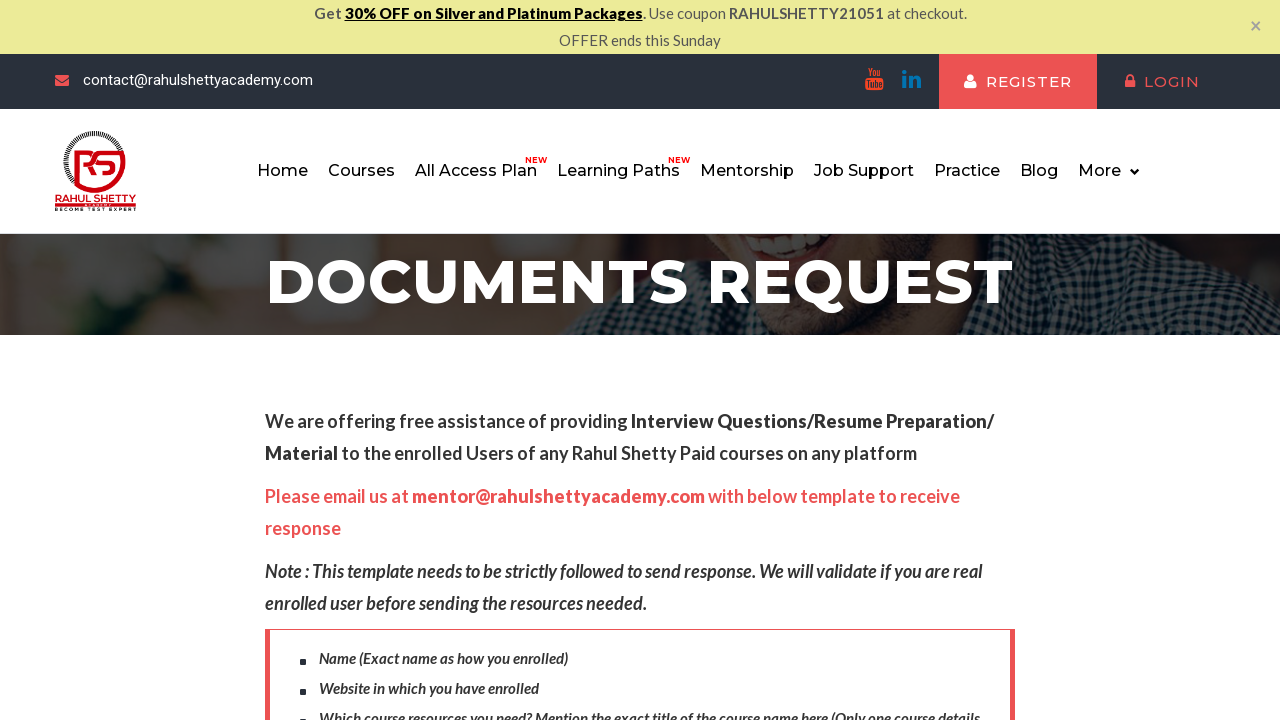

Extracted domain name 'rahulshettyacademy' from email on #username
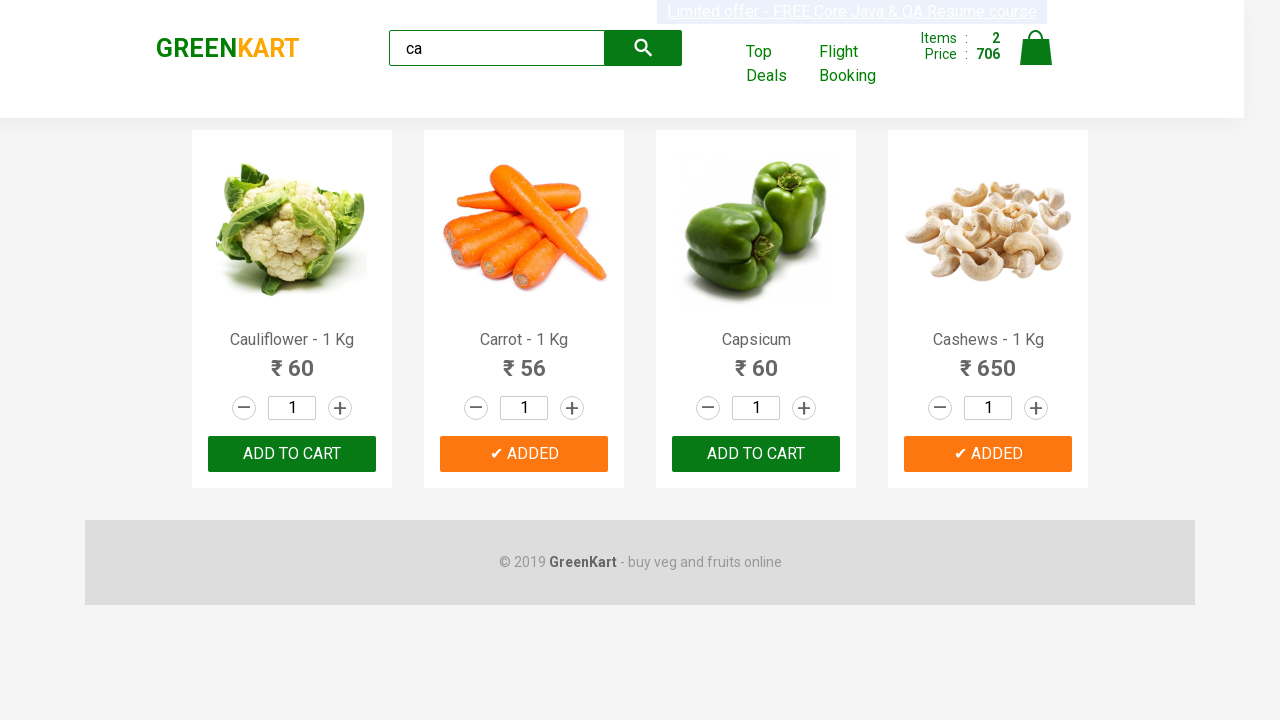

Filled username field with domain name 'rahulshettyacademy'
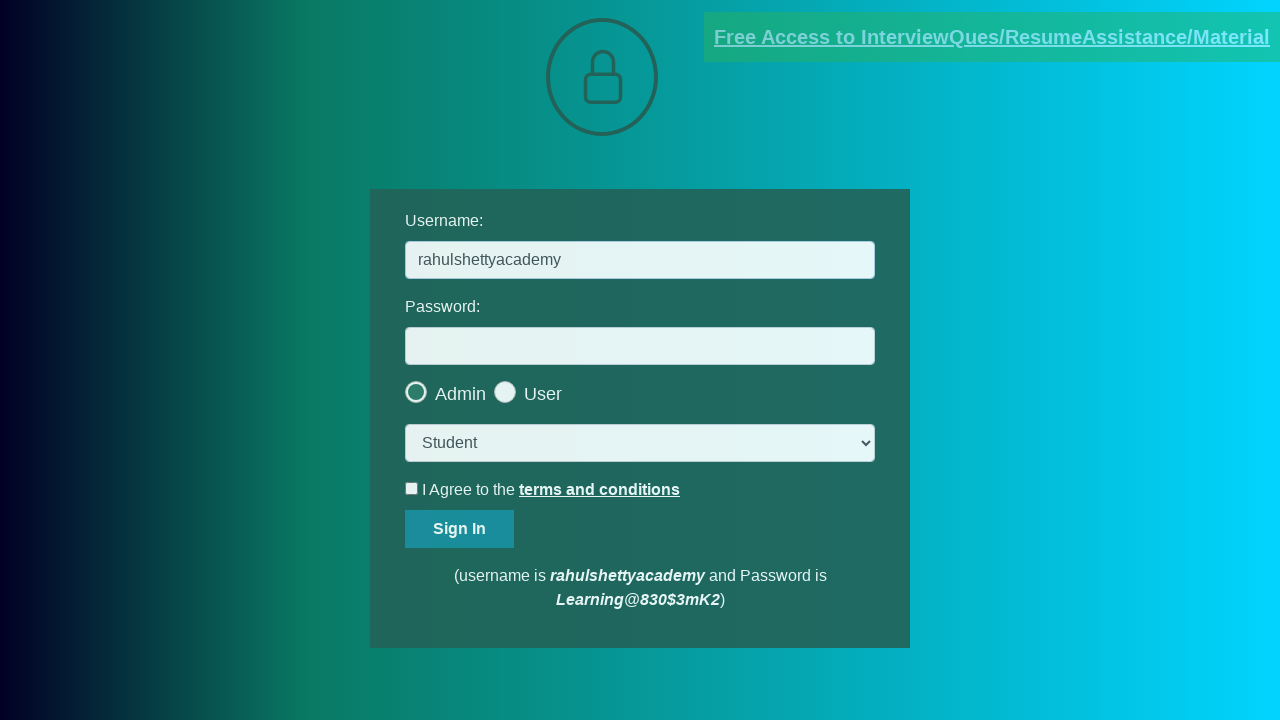

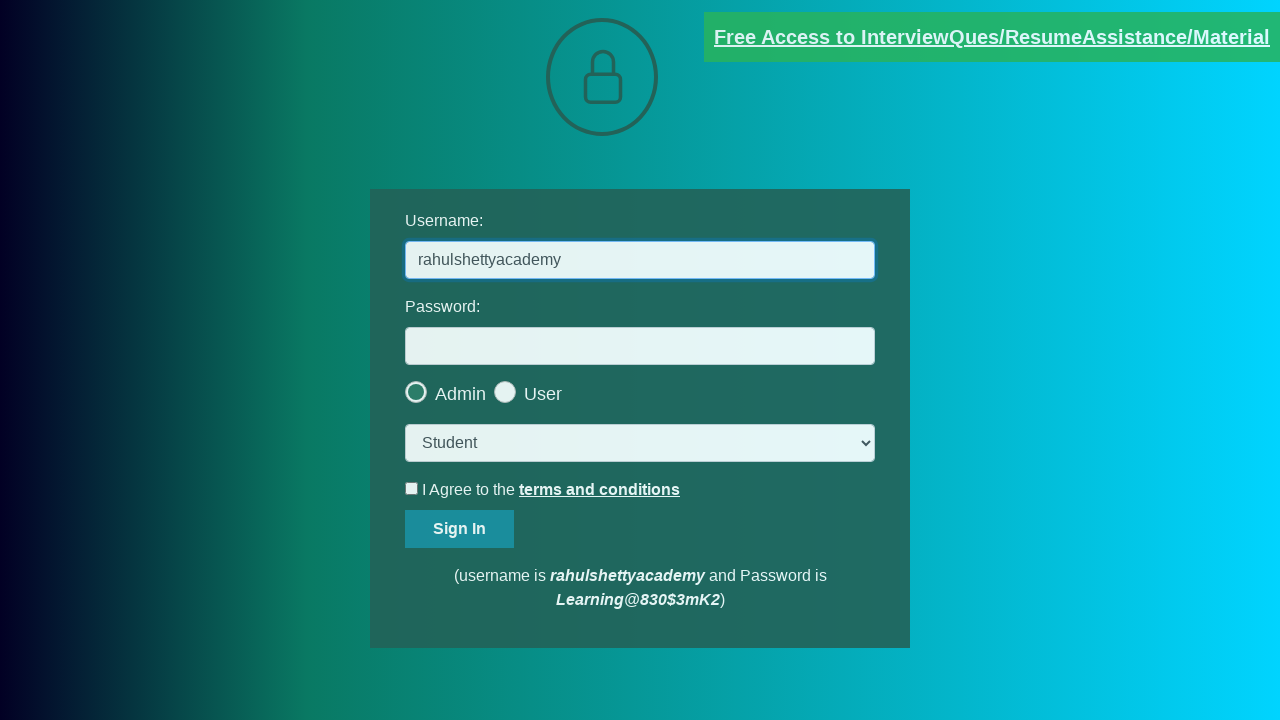